Tests JavaScript alert handling by clicking a button that triggers an alert, accepting it, then reading a displayed value, calculating a mathematical result, filling it into an answer field, and submitting.

Starting URL: http://suninjuly.github.io/alert_accept.html

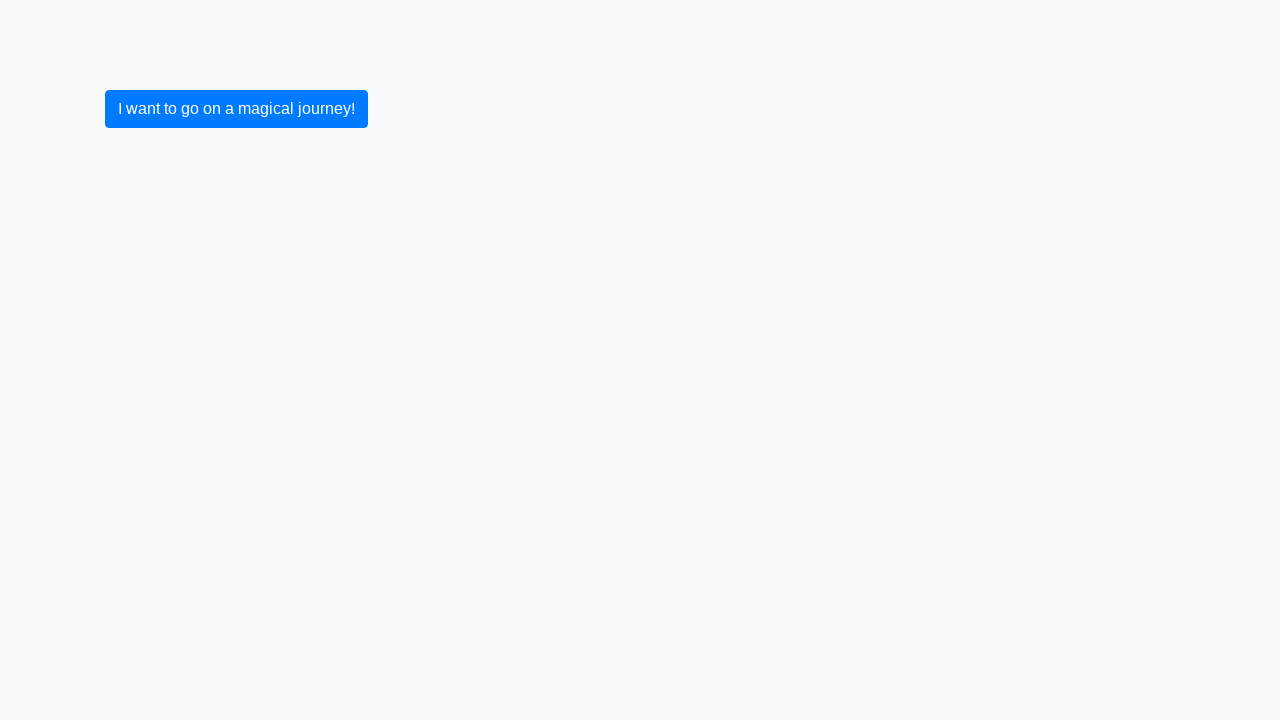

Set up dialog handler to auto-accept alerts
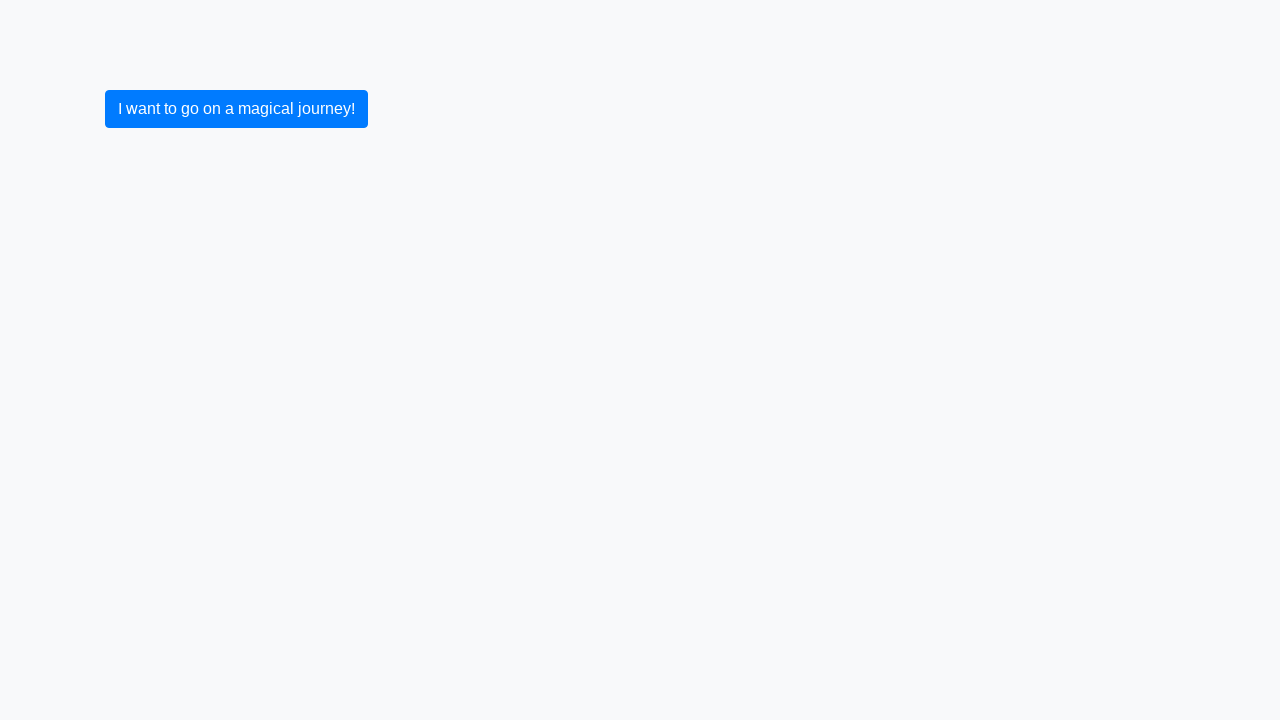

Clicked button to trigger alert at (236, 109) on button
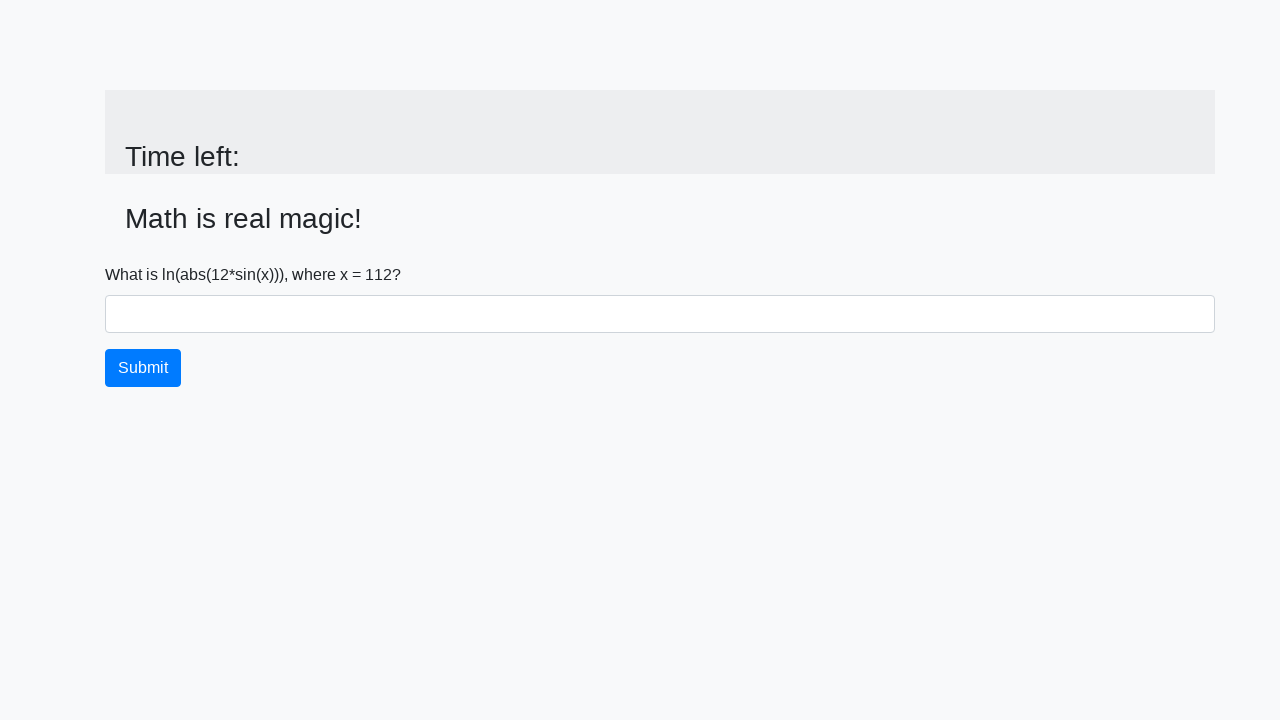

Alert accepted and input value element loaded
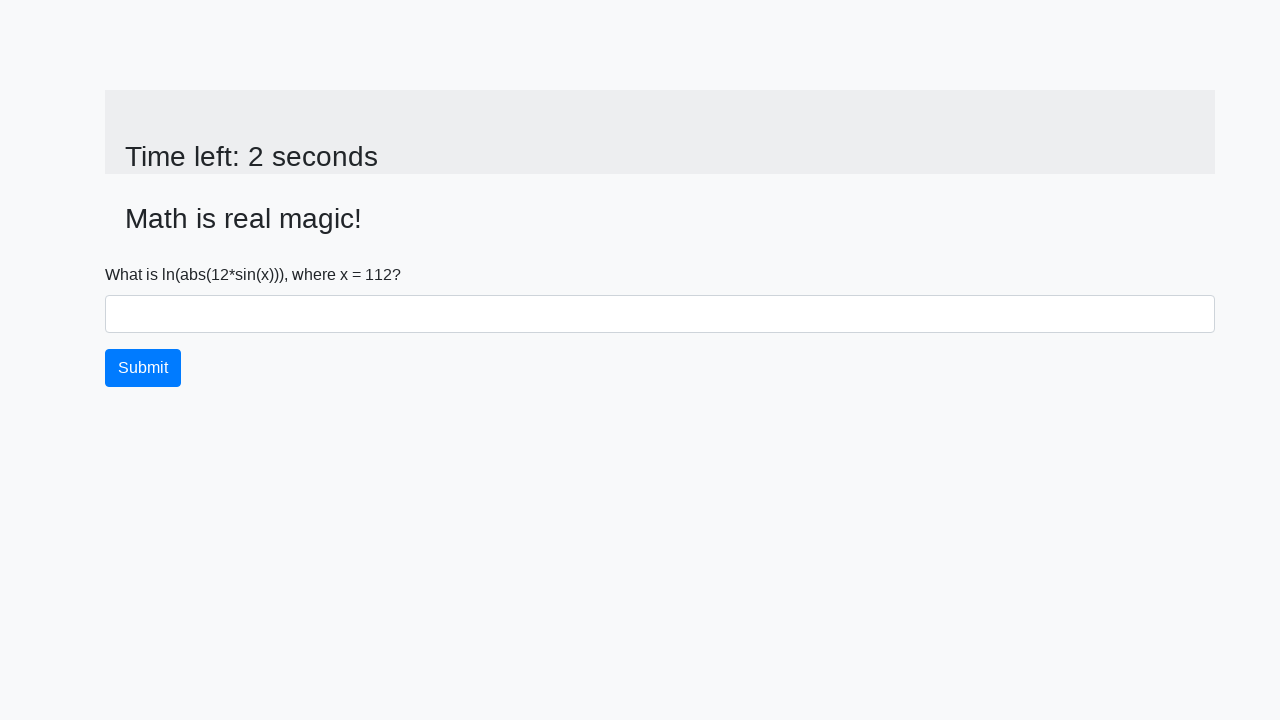

Retrieved value from page: 112
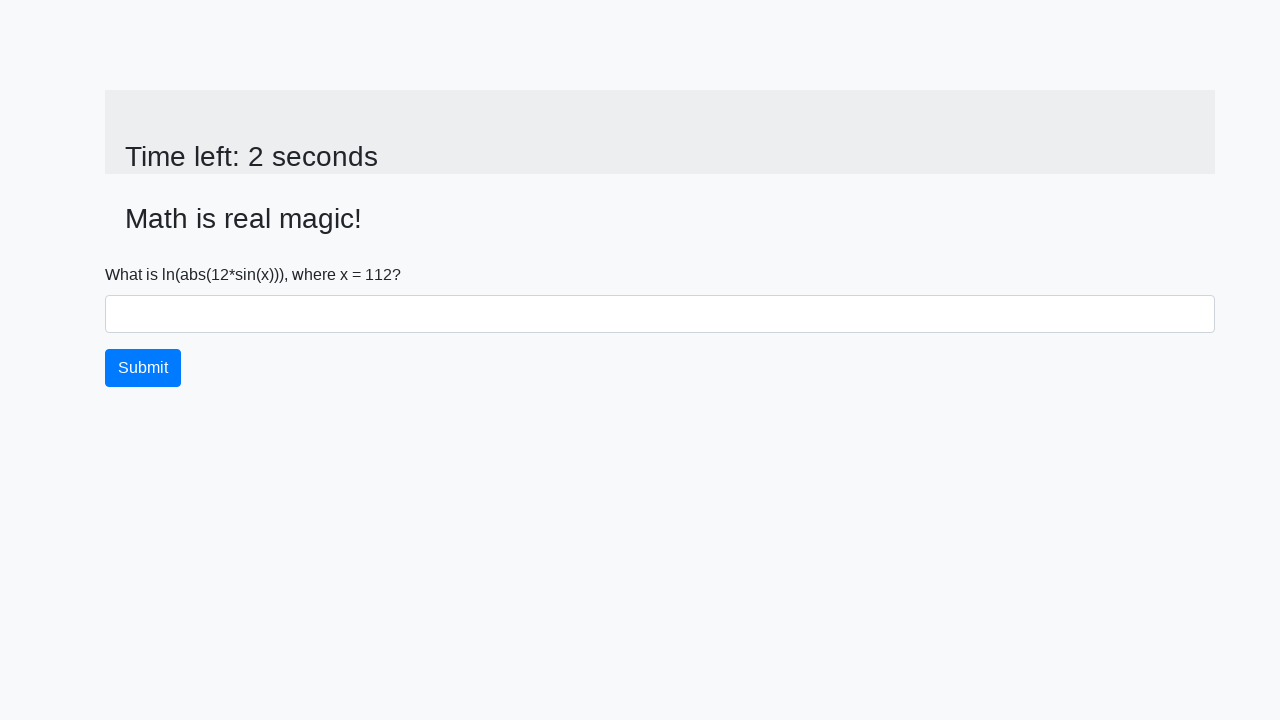

Calculated mathematical result: 2.3683678946061817
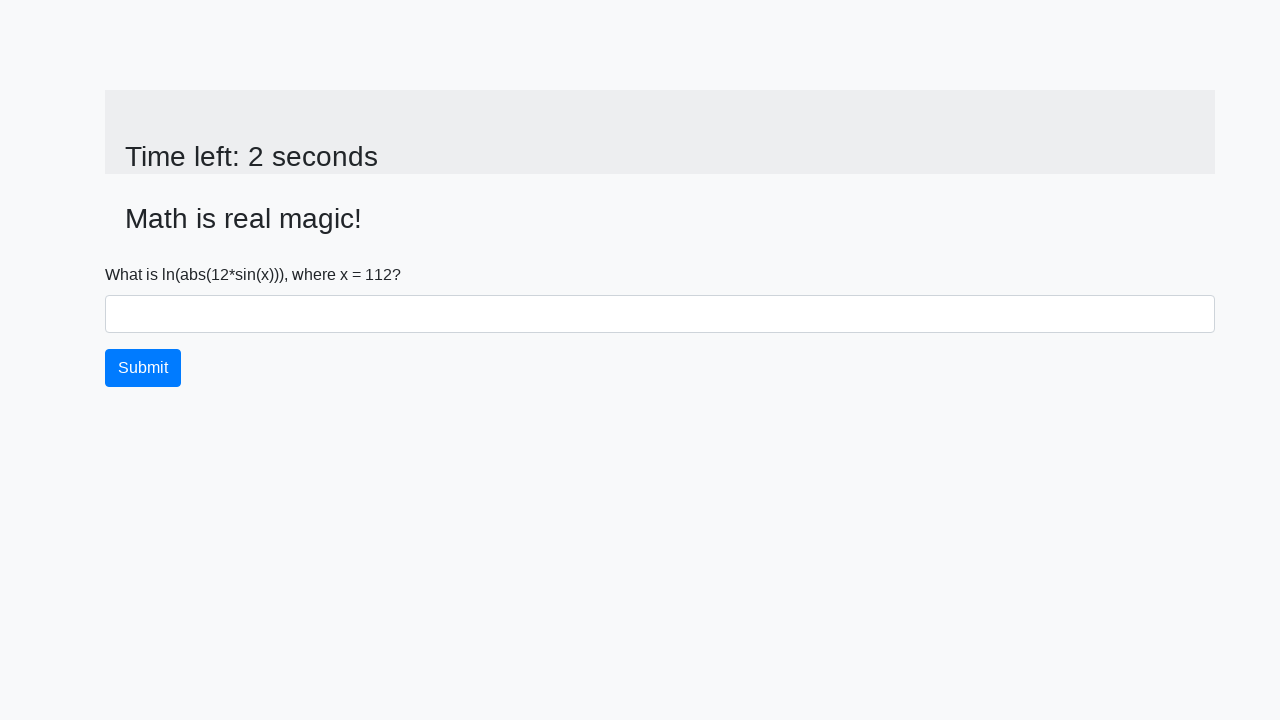

Filled answer field with calculated value: 2.3683678946061817 on #answer
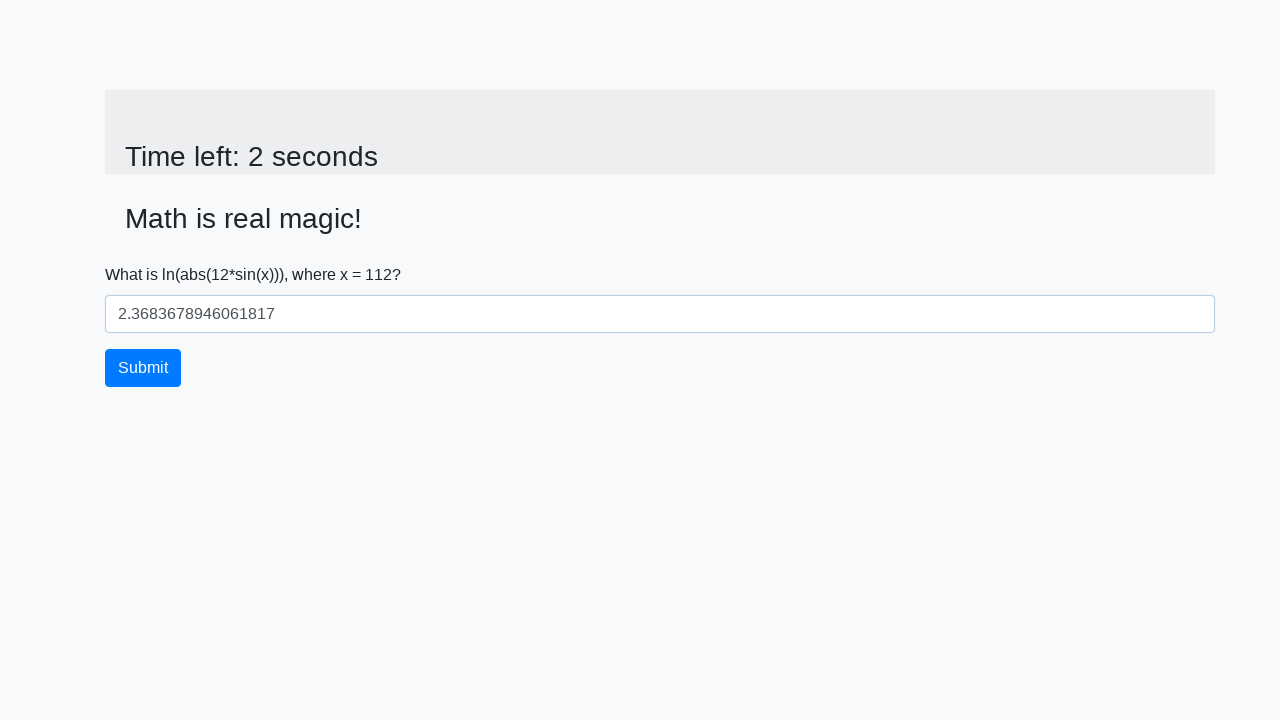

Clicked submit button at (143, 368) on .btn
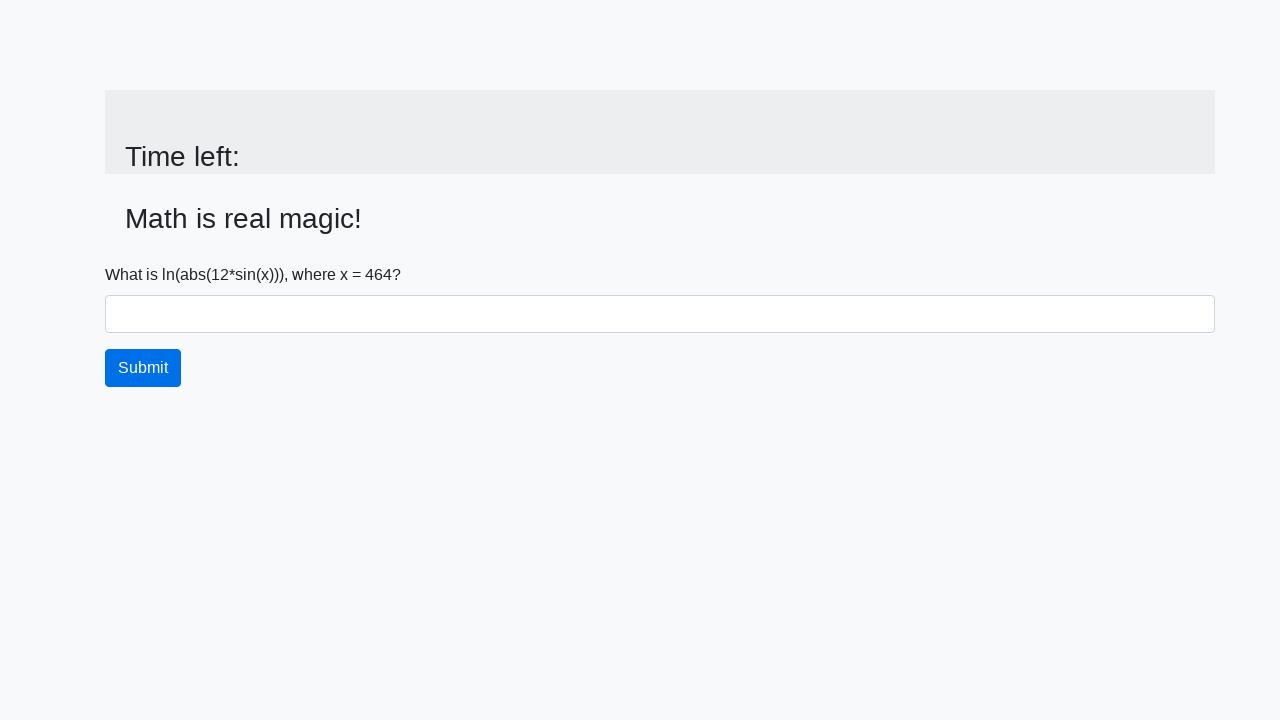

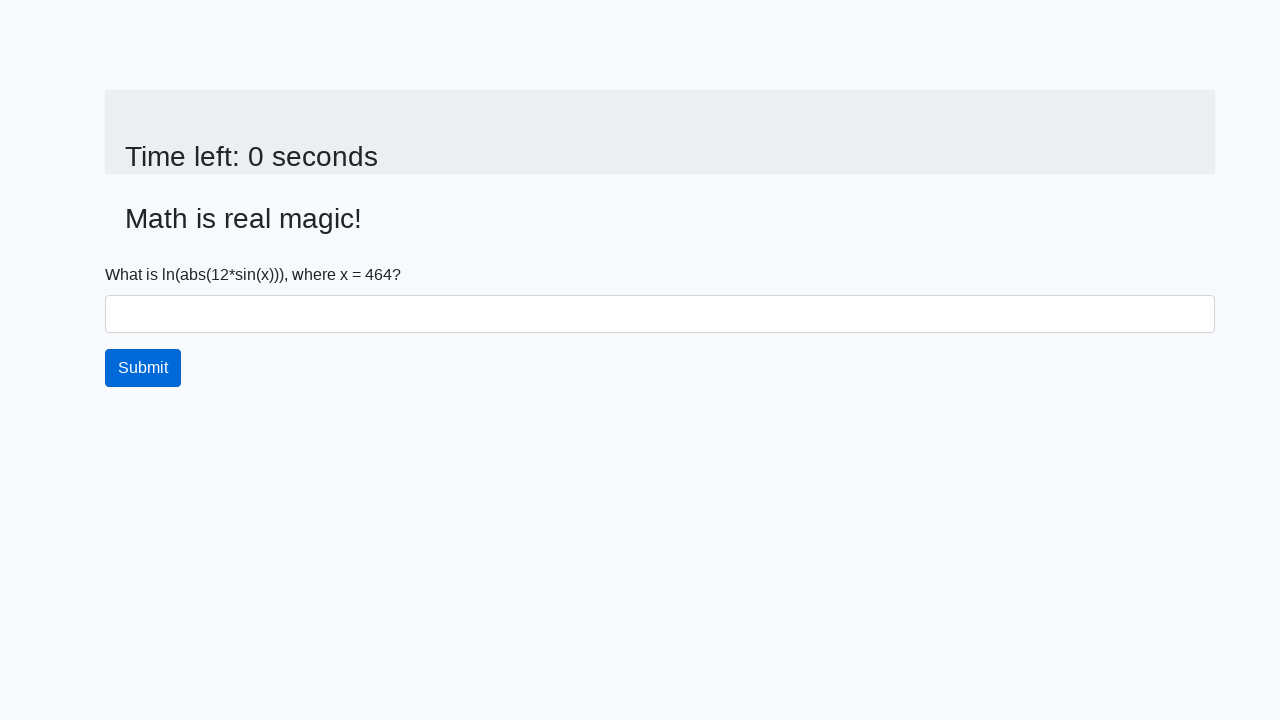